Tests a web form by entering text into a text field, clicking the submit button, and verifying the success message is displayed.

Starting URL: https://www.selenium.dev/selenium/web/web-form.html

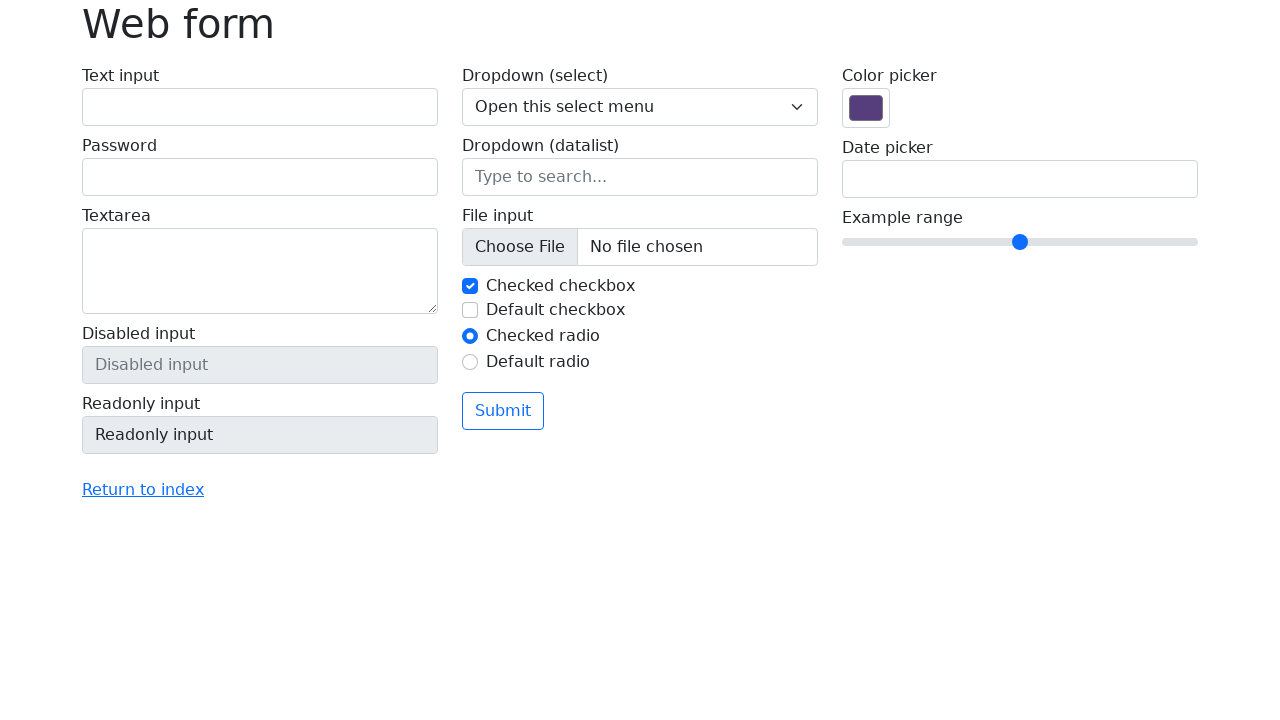

Waited for text input field to be ready
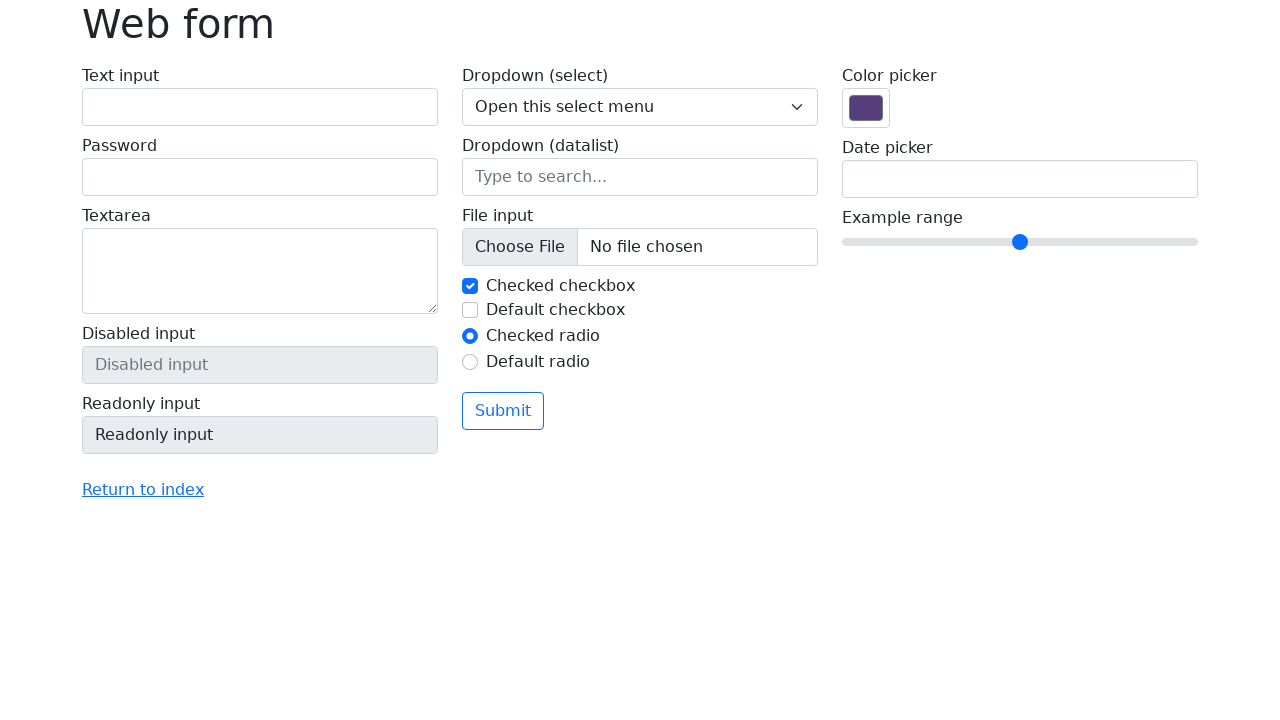

Filled text input field with 'Selenium' on input[name='my-text']
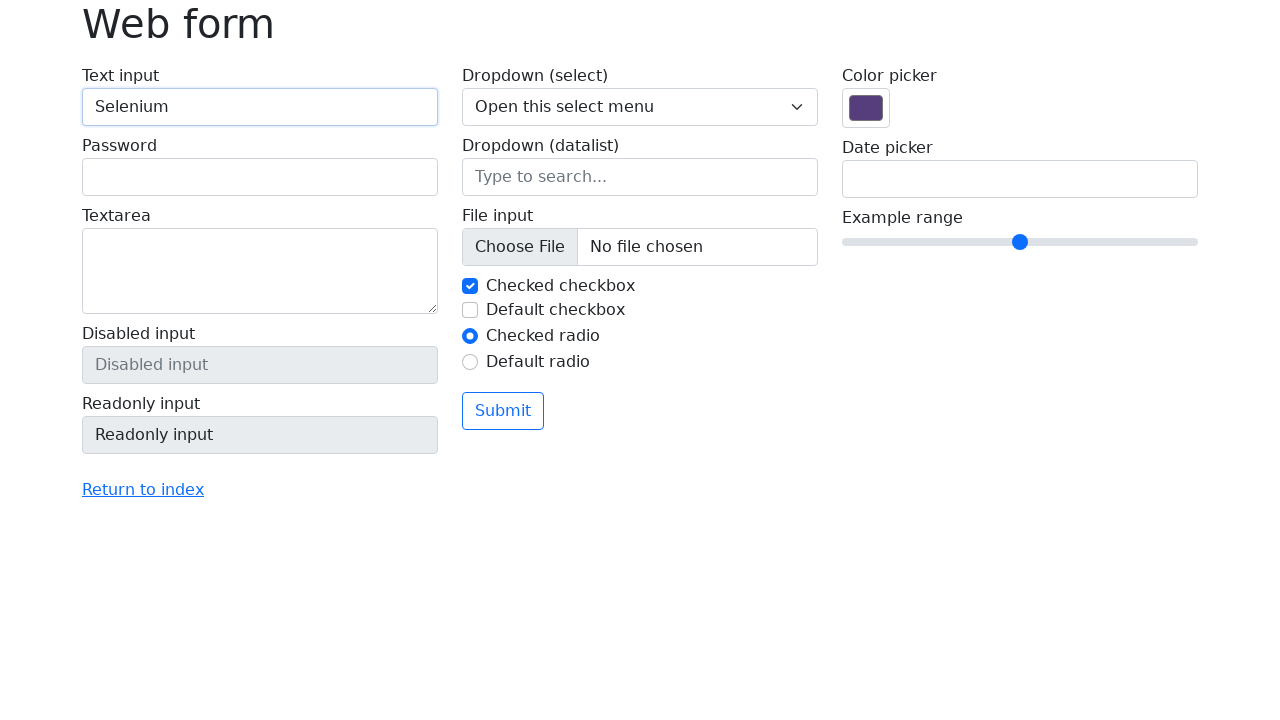

Clicked the submit button at (503, 411) on button
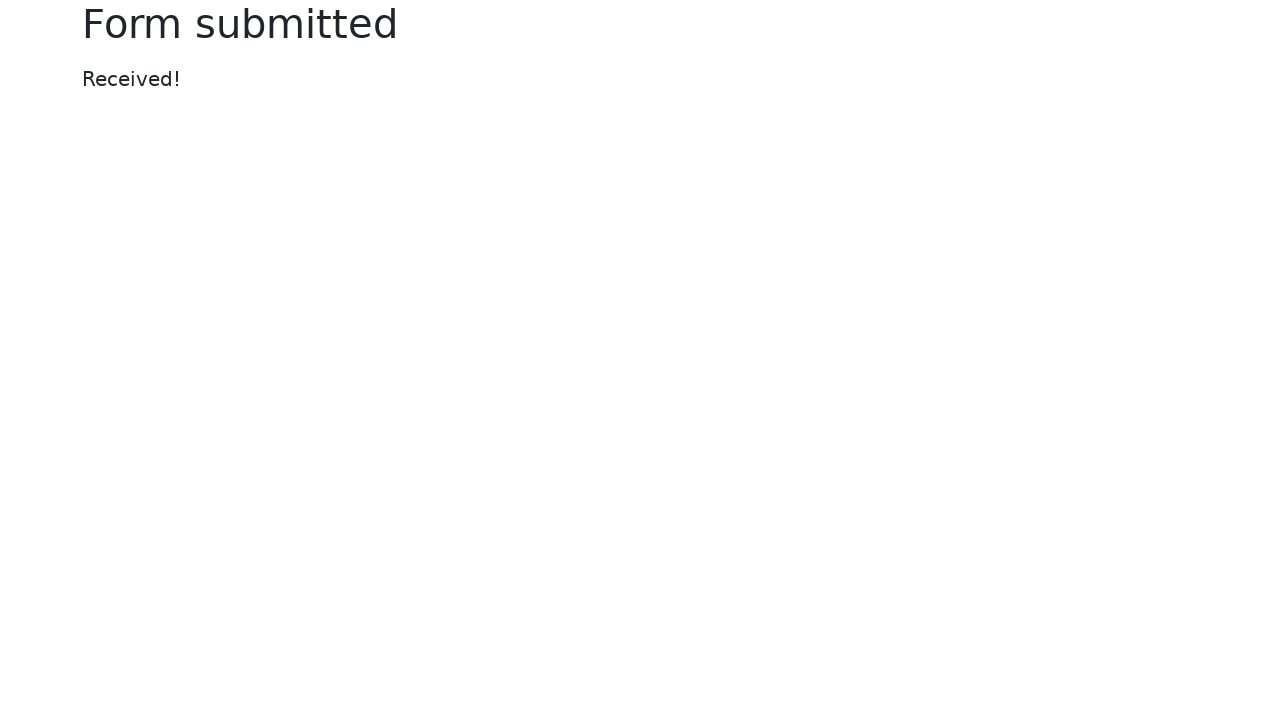

Success message appeared on page
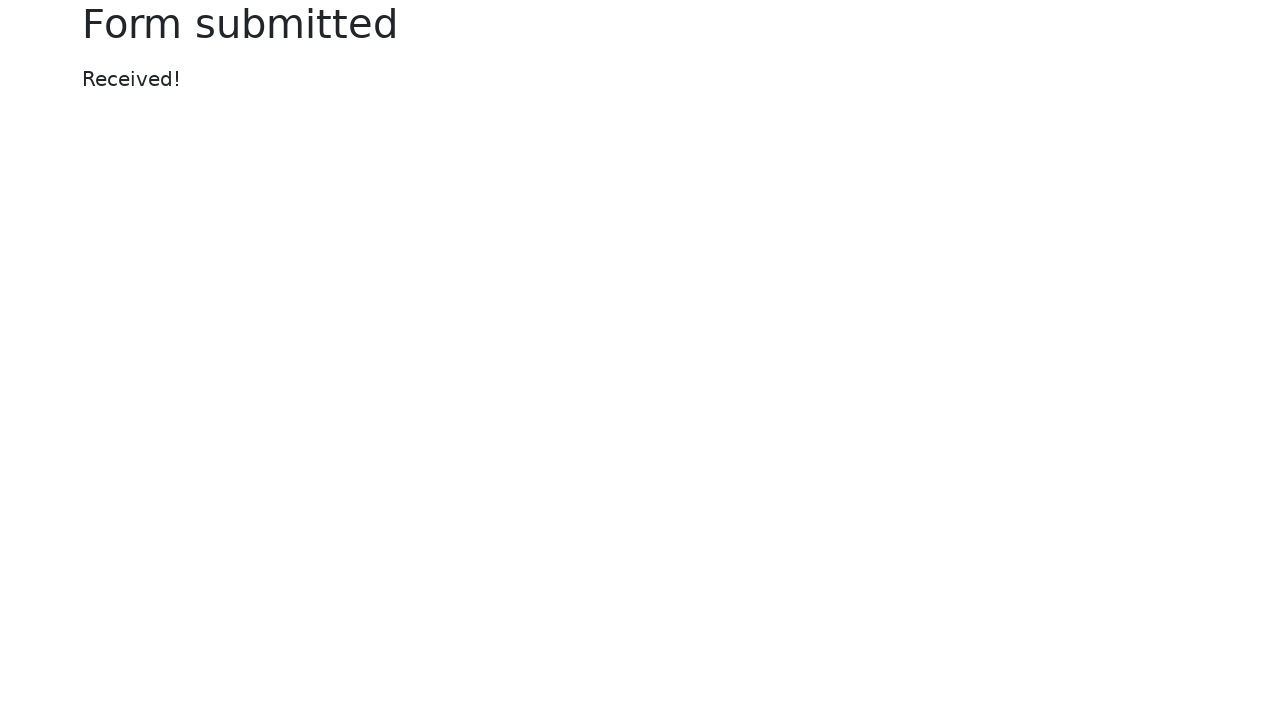

Retrieved success message text
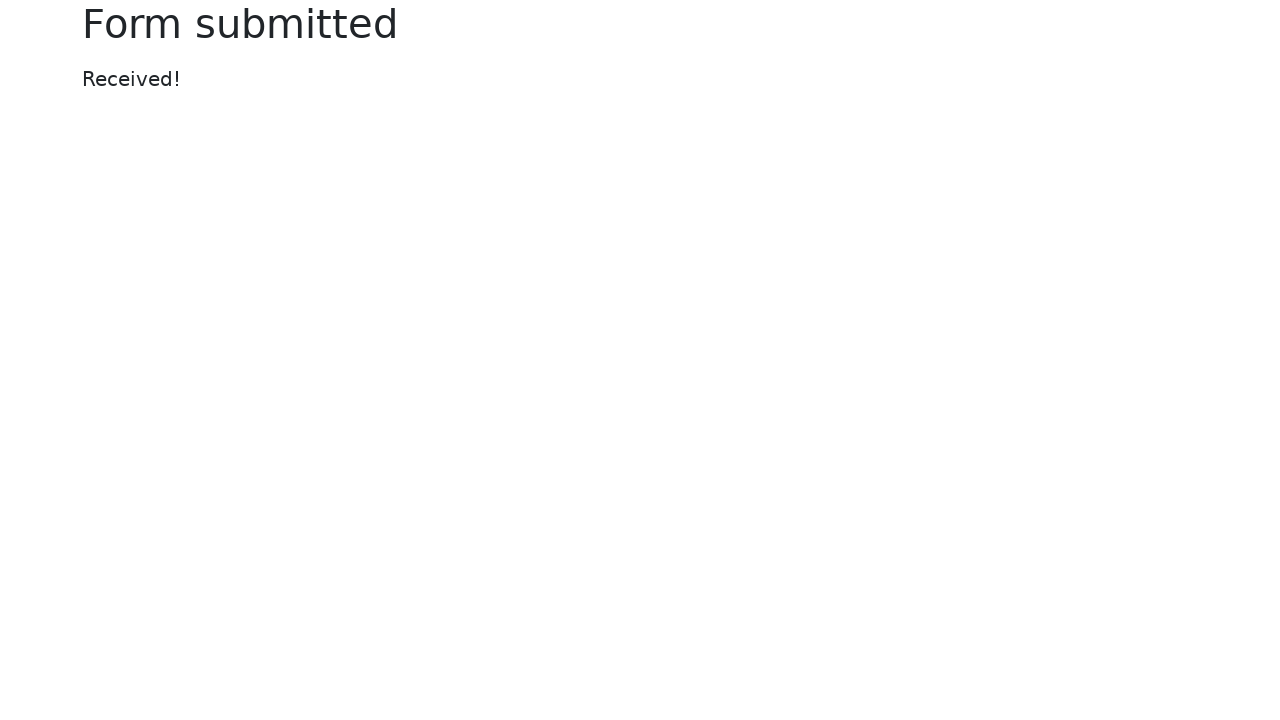

Verified success message equals 'Received!'
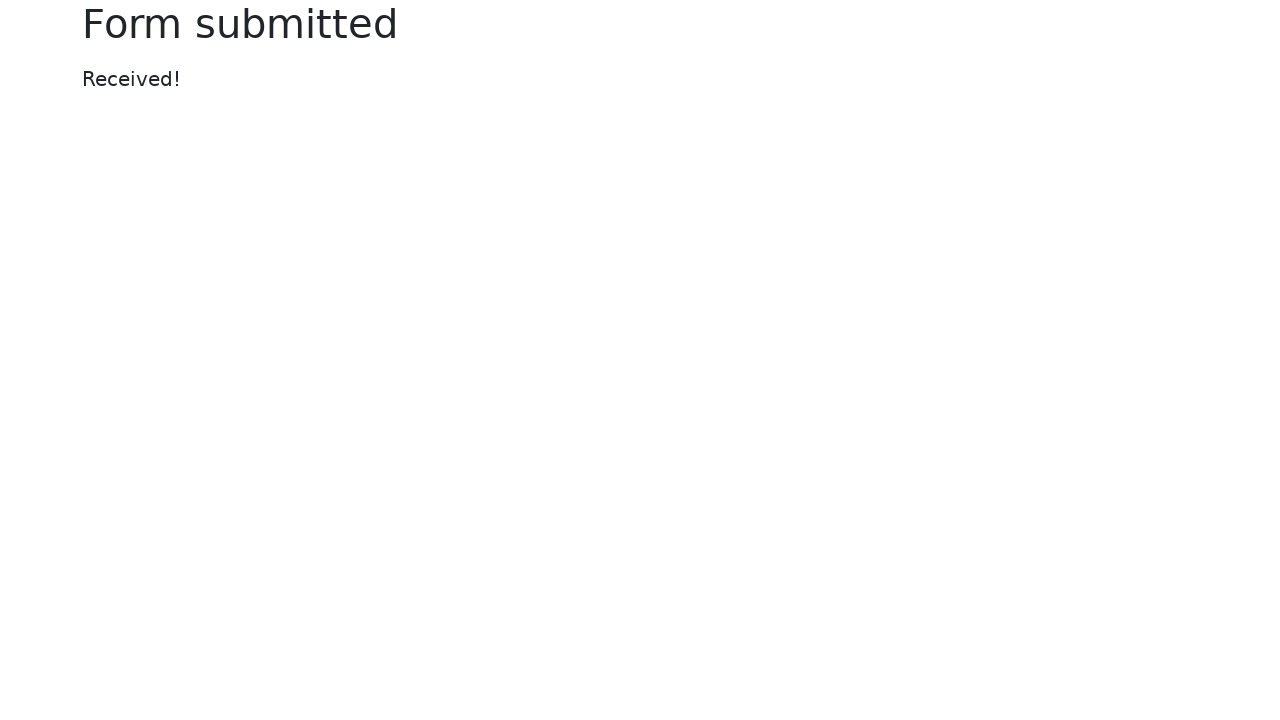

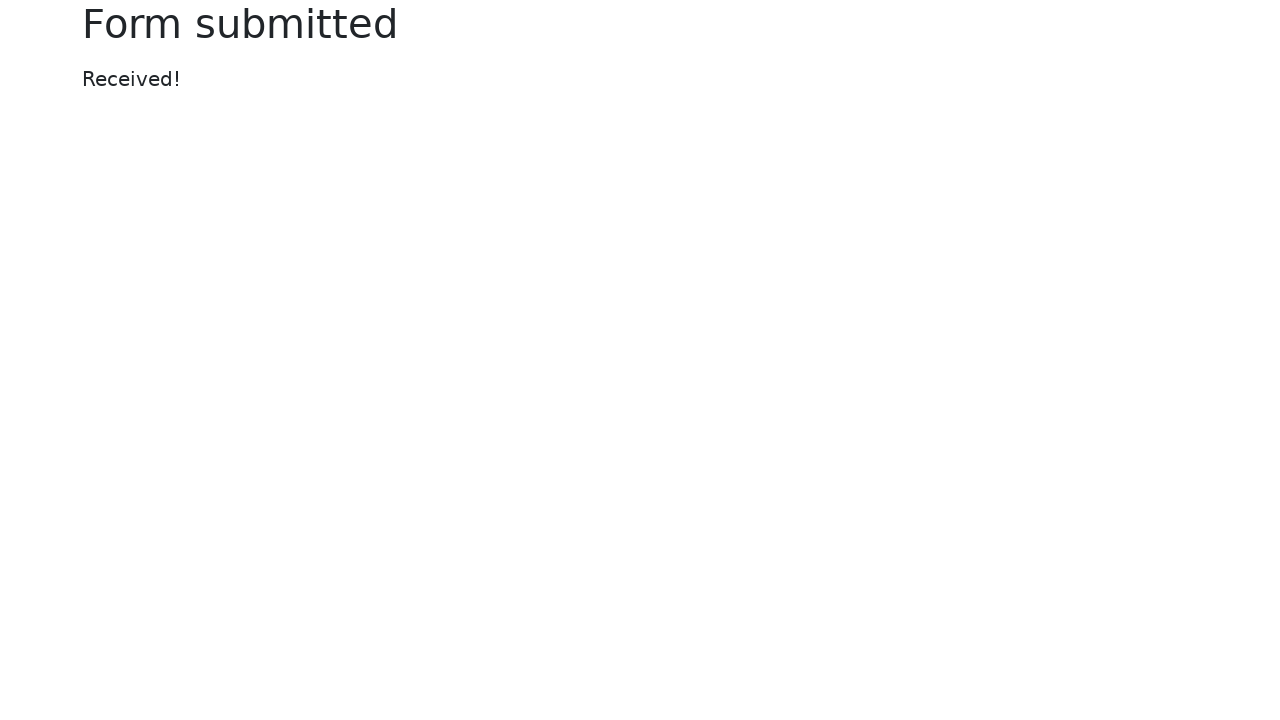